Tests dynamic checkbox functionality by finding a checkbox element, checking its initial selected state, clicking it, and verifying the state has changed.

Starting URL: https://training-support.net/webelements/dynamic-controls

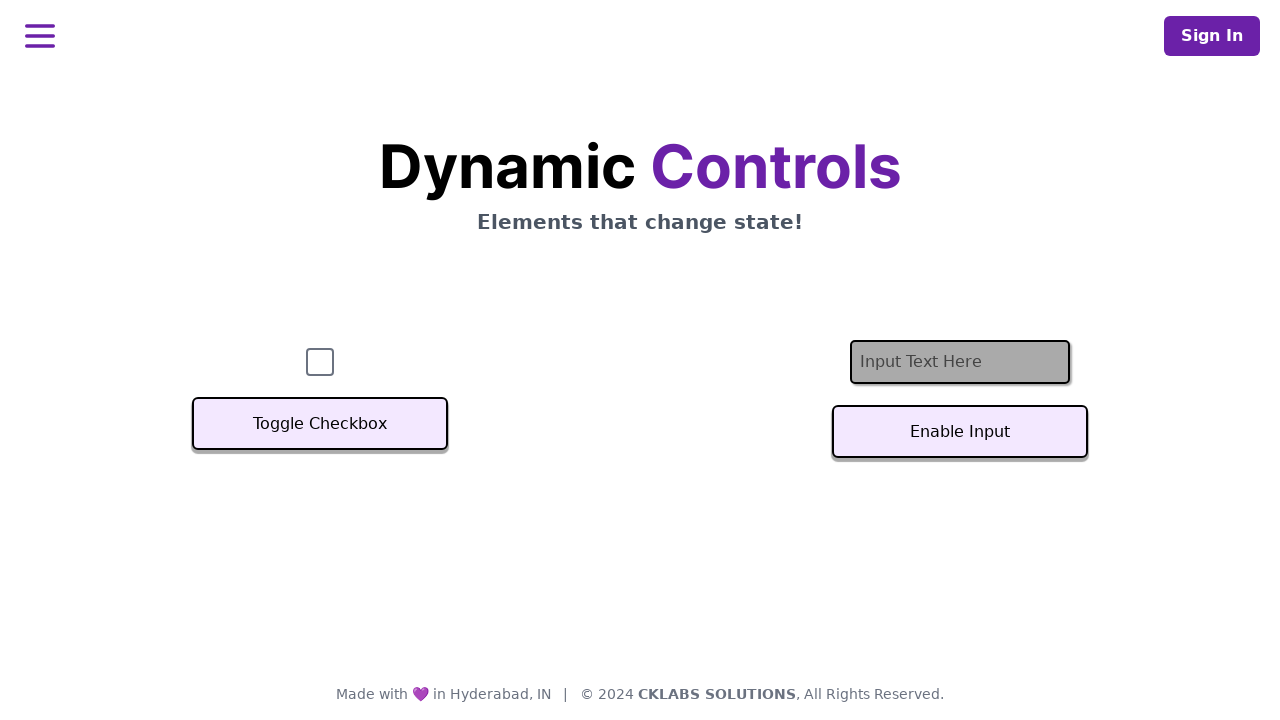

Located checkbox element with id 'checkbox'
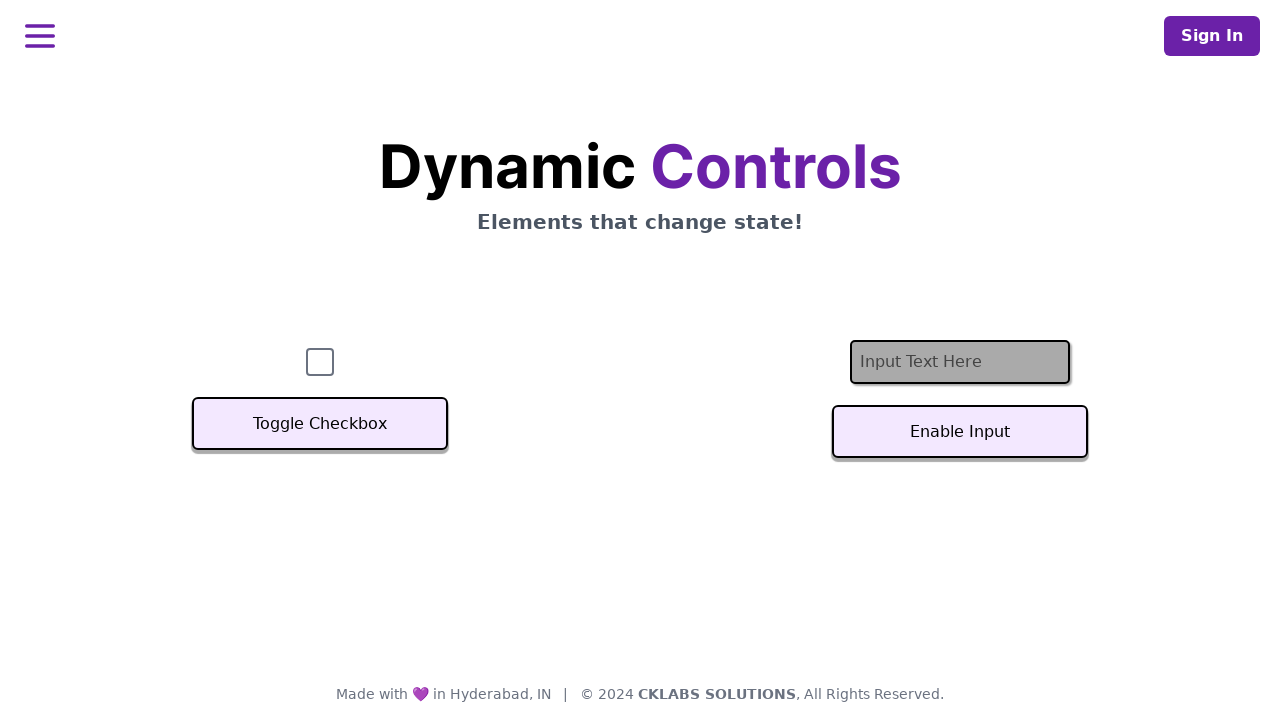

Waited for checkbox to become visible
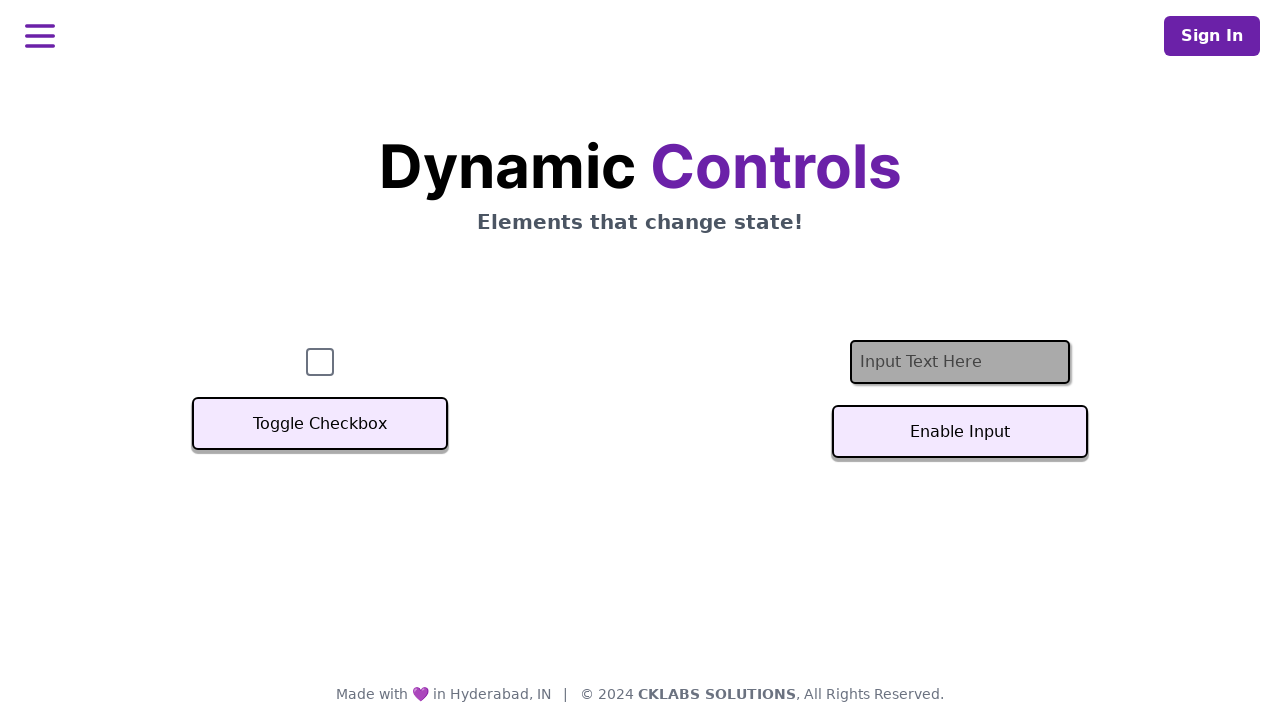

Checked initial checkbox state: False
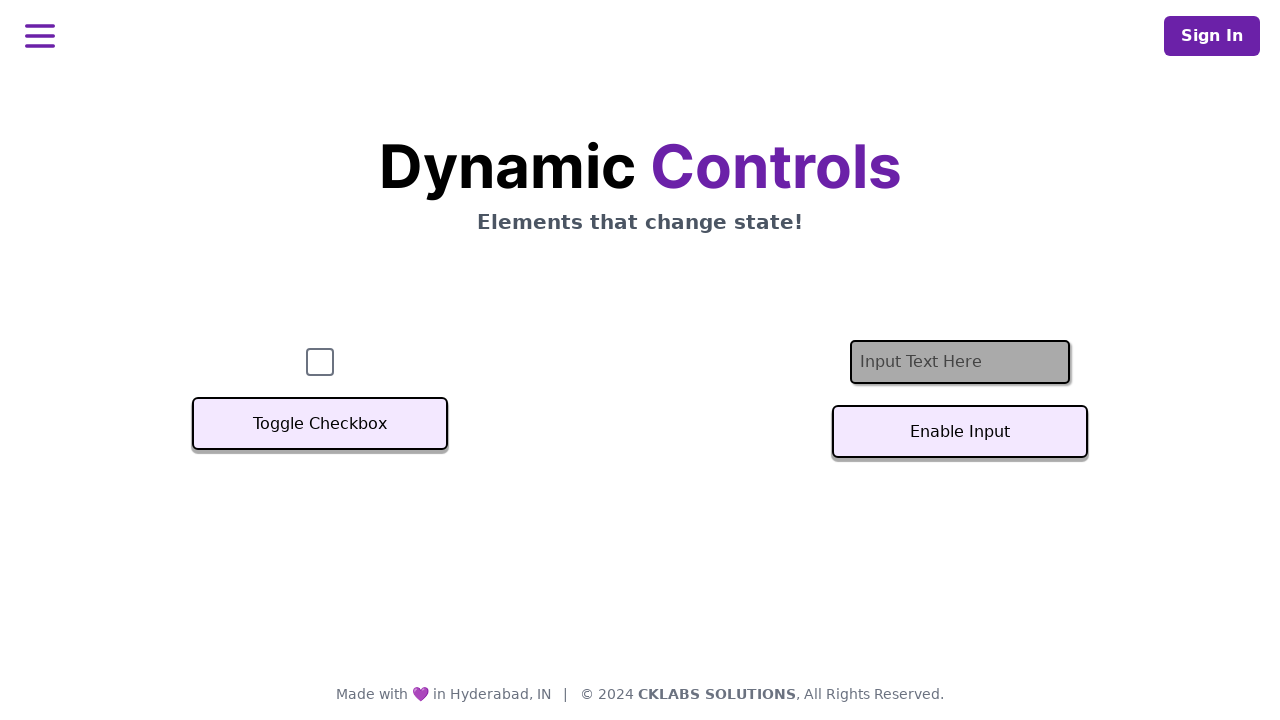

Clicked checkbox to toggle state at (320, 362) on input#checkbox
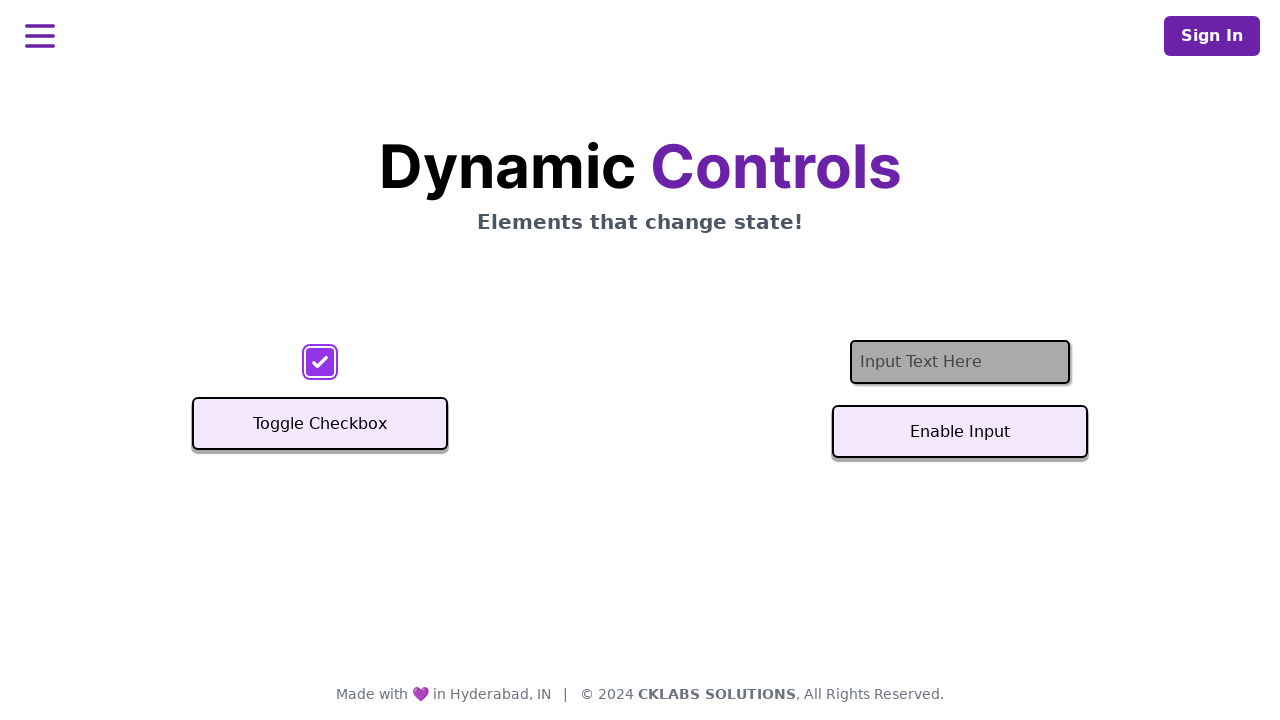

Verified checkbox state after click: True
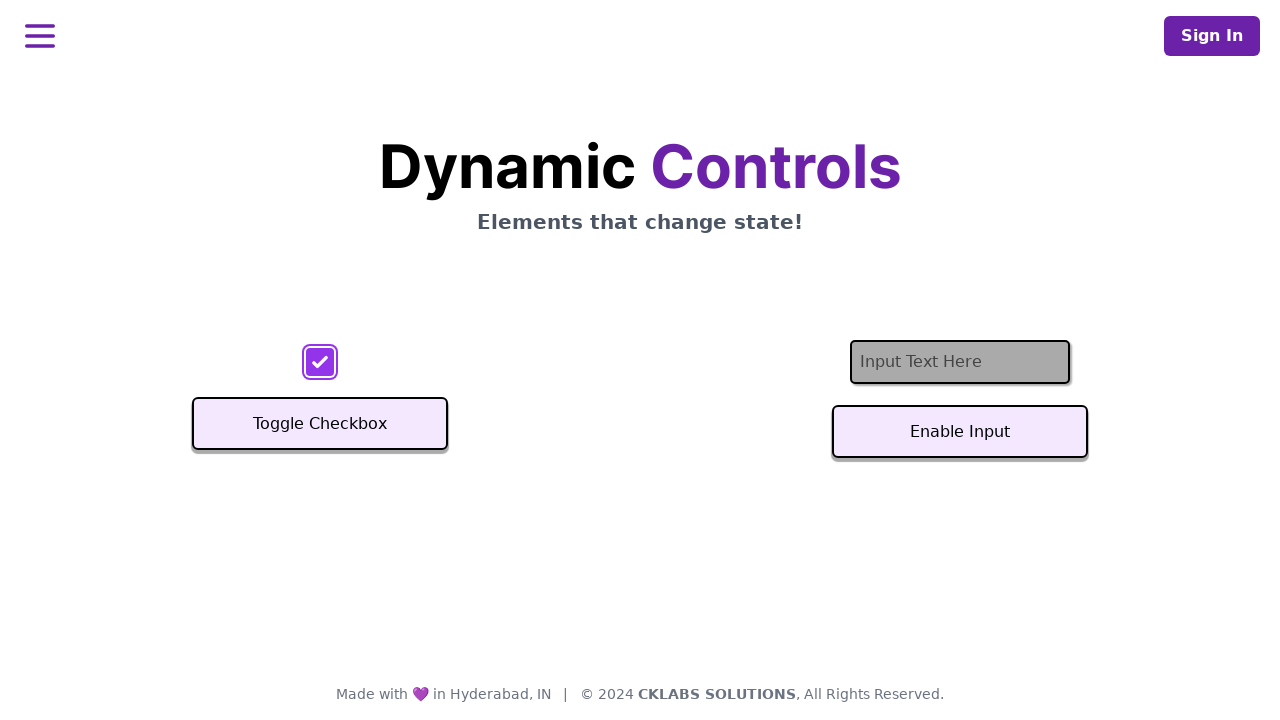

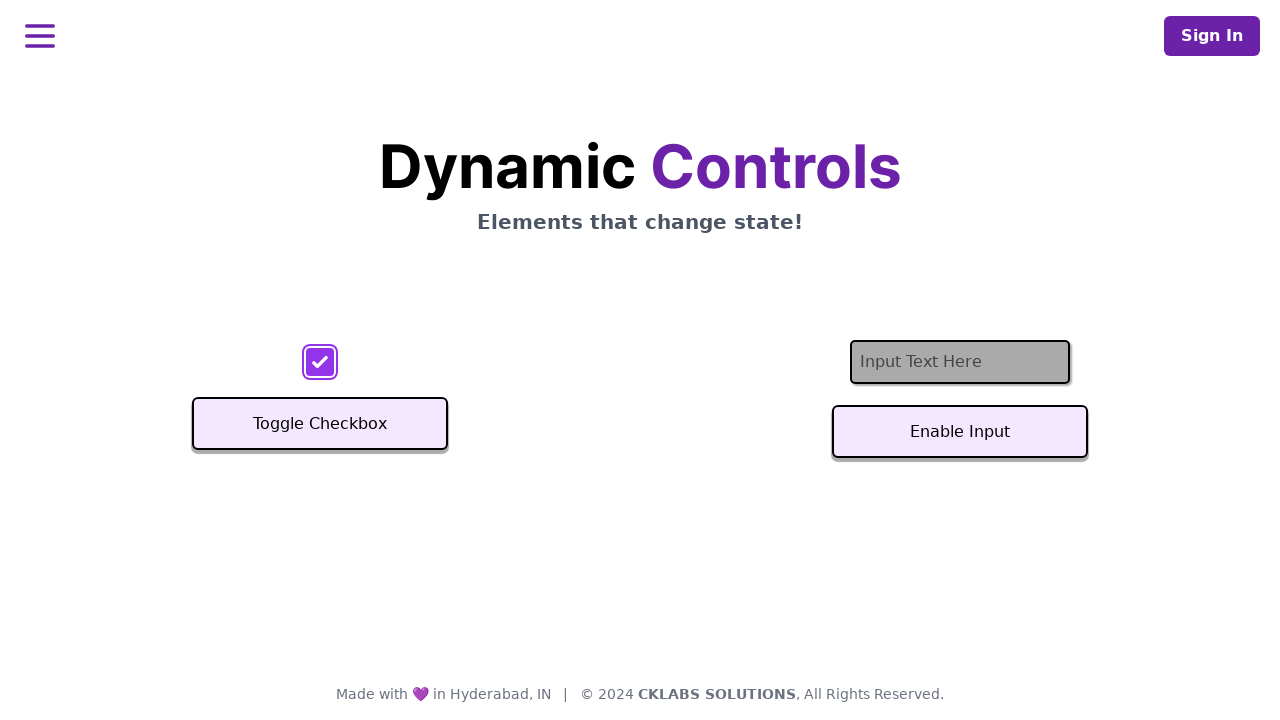